Navigates to the Simplilearn homepage and verifies the page loads successfully

Starting URL: https://www.simplilearn.com/

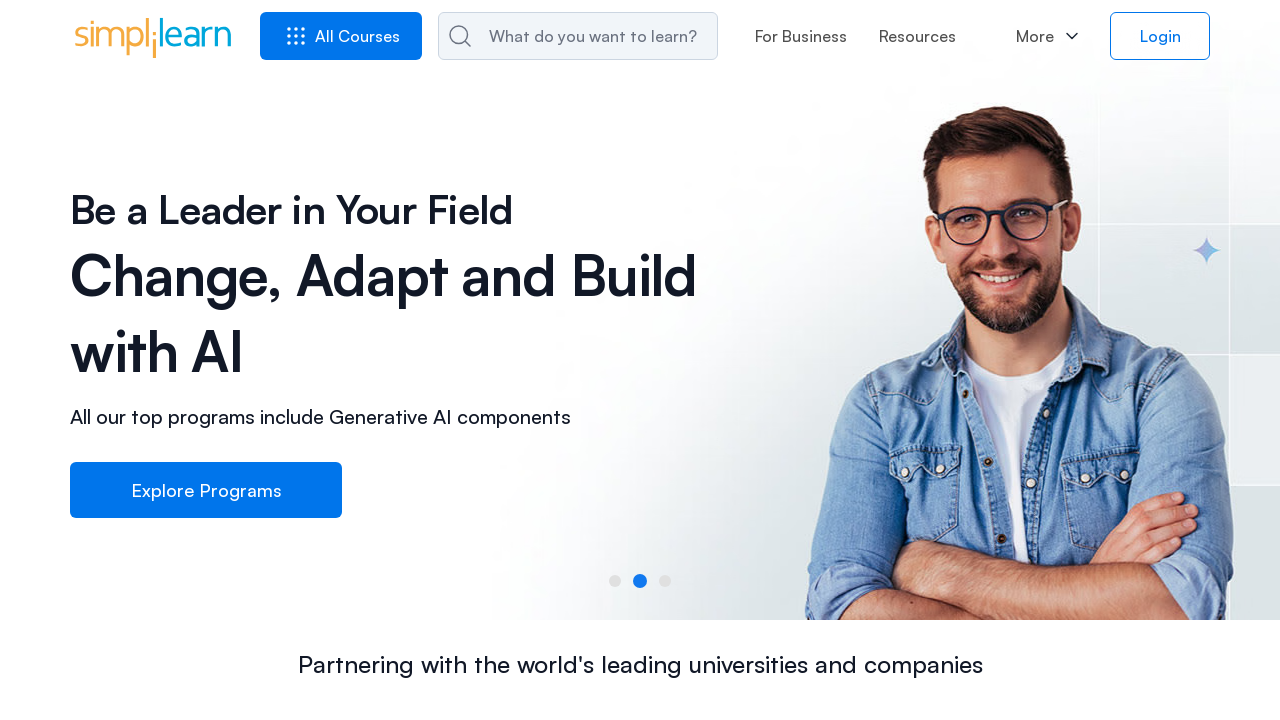

Waited for Simplilearn homepage DOM to fully load
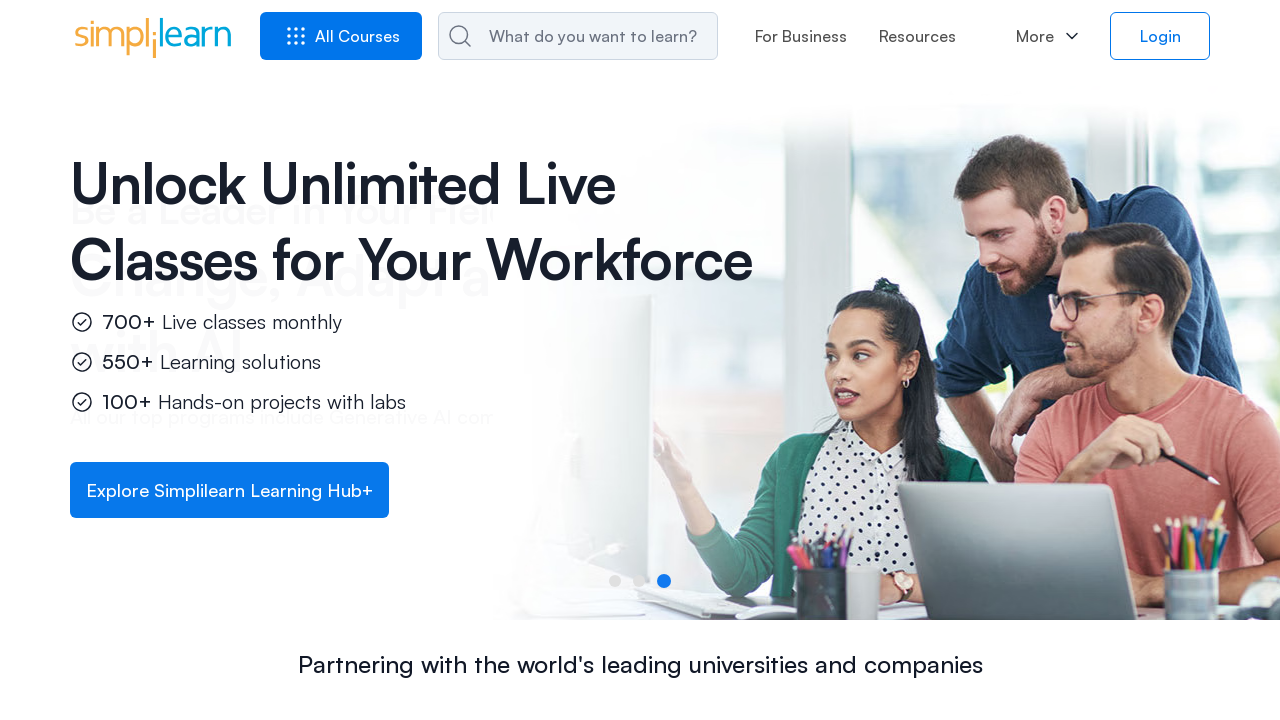

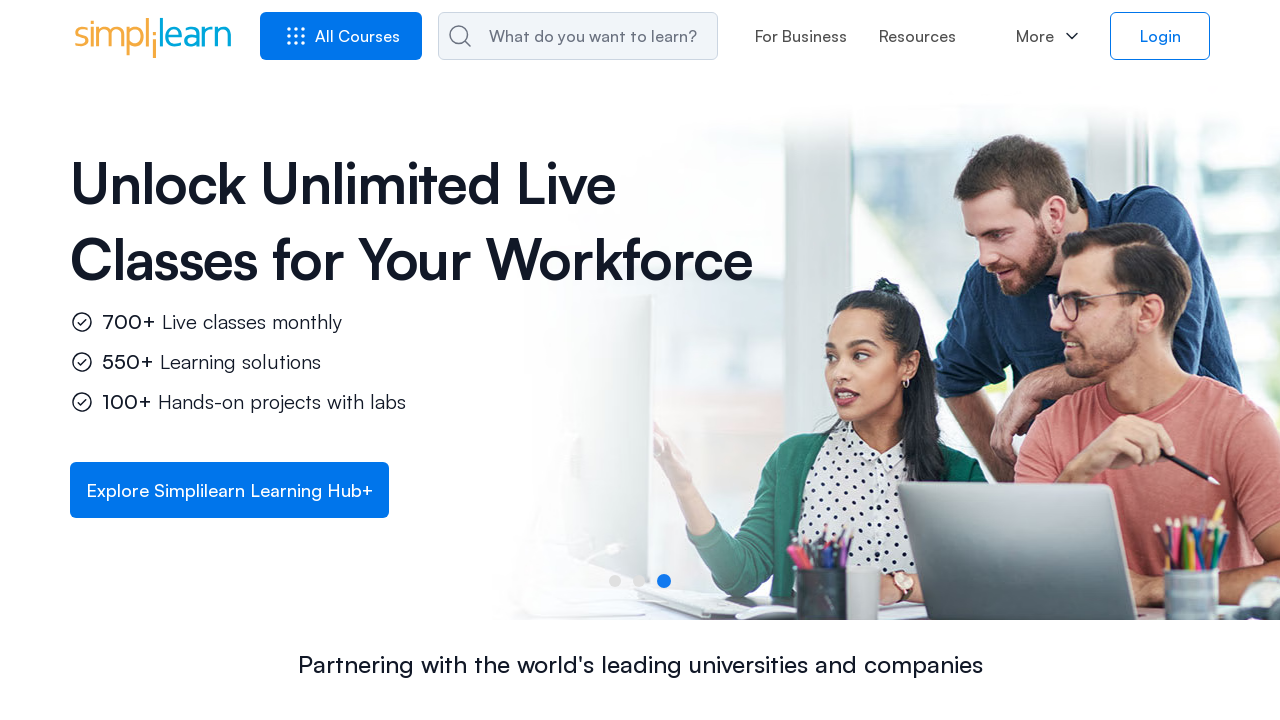